Tests AJAX data loading functionality by clicking a button and waiting for dynamic content to appear

Starting URL: http://uitestingplayground.com/ajax

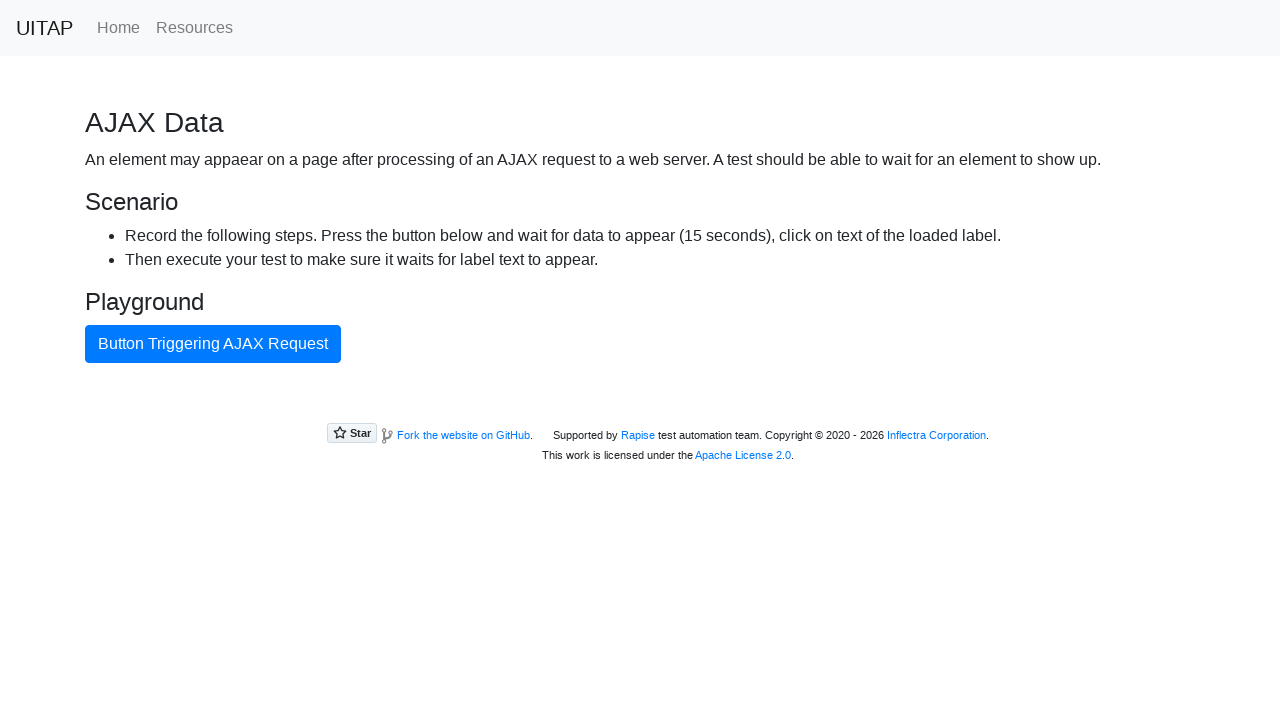

Clicked the primary button to trigger AJAX request at (213, 344) on button.btn.btn-primary
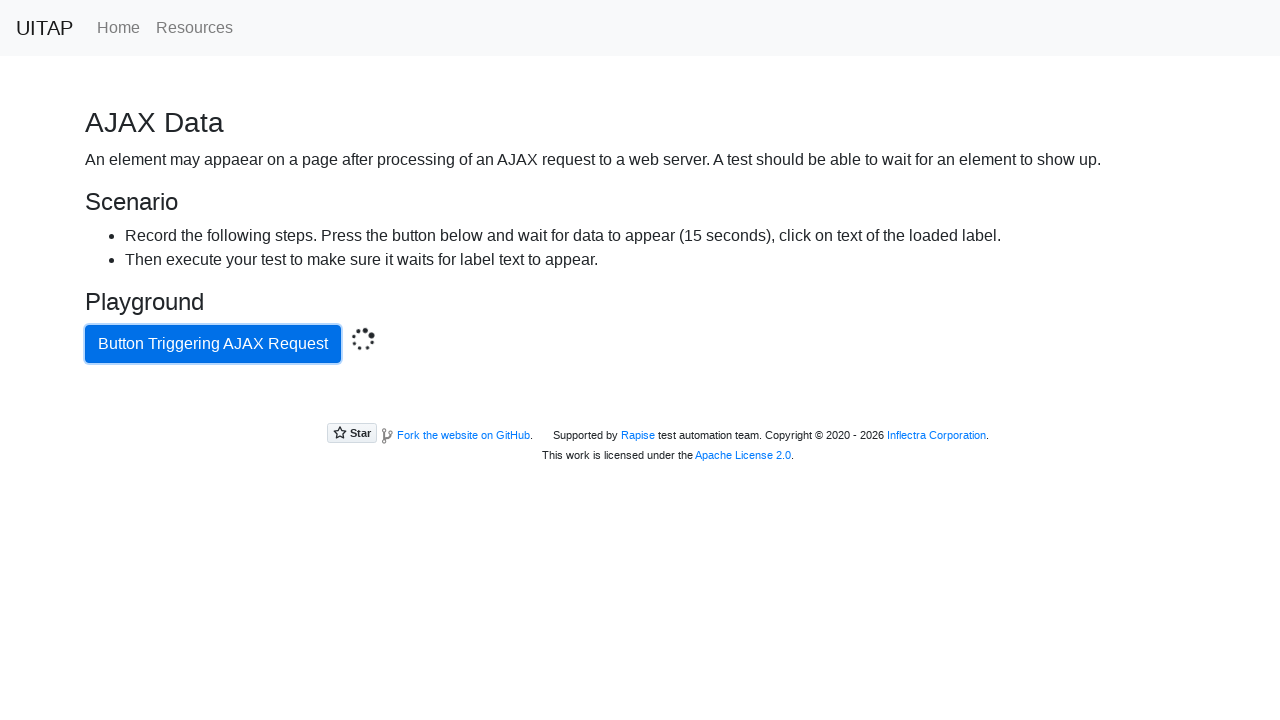

AJAX content div appeared on the page
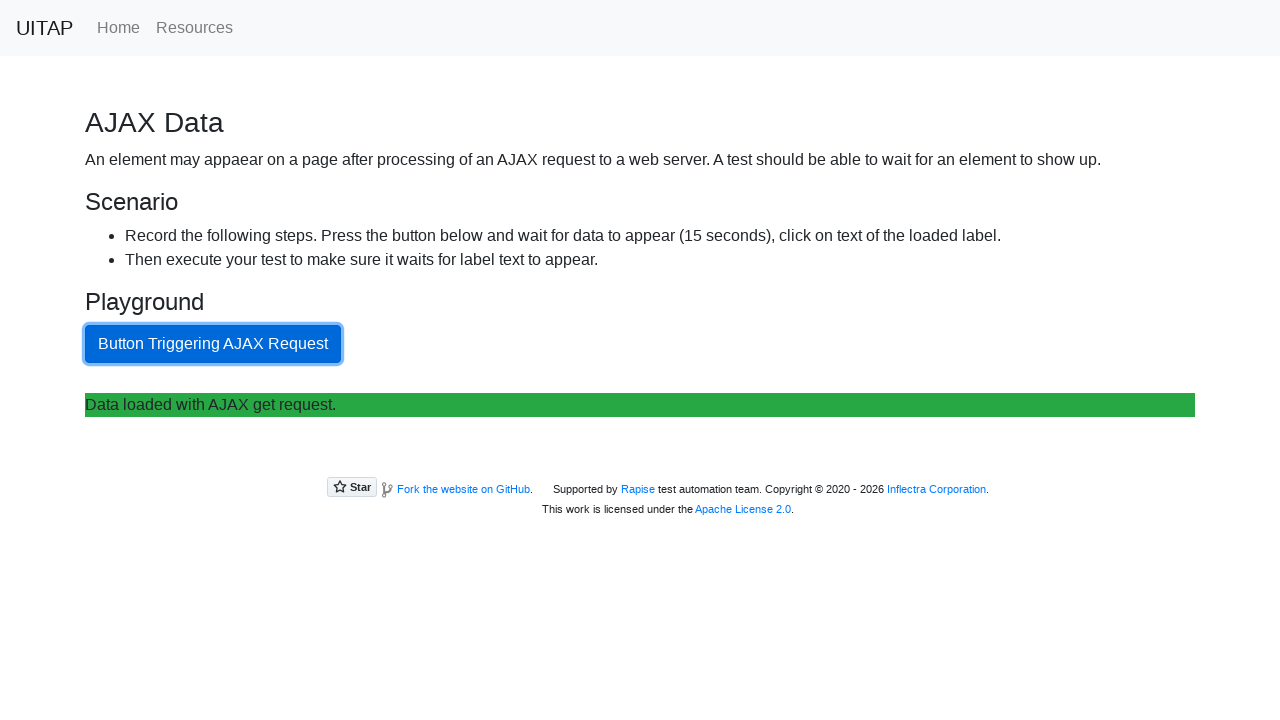

AJAX response text 'Data loaded with AJAX get request.' appeared
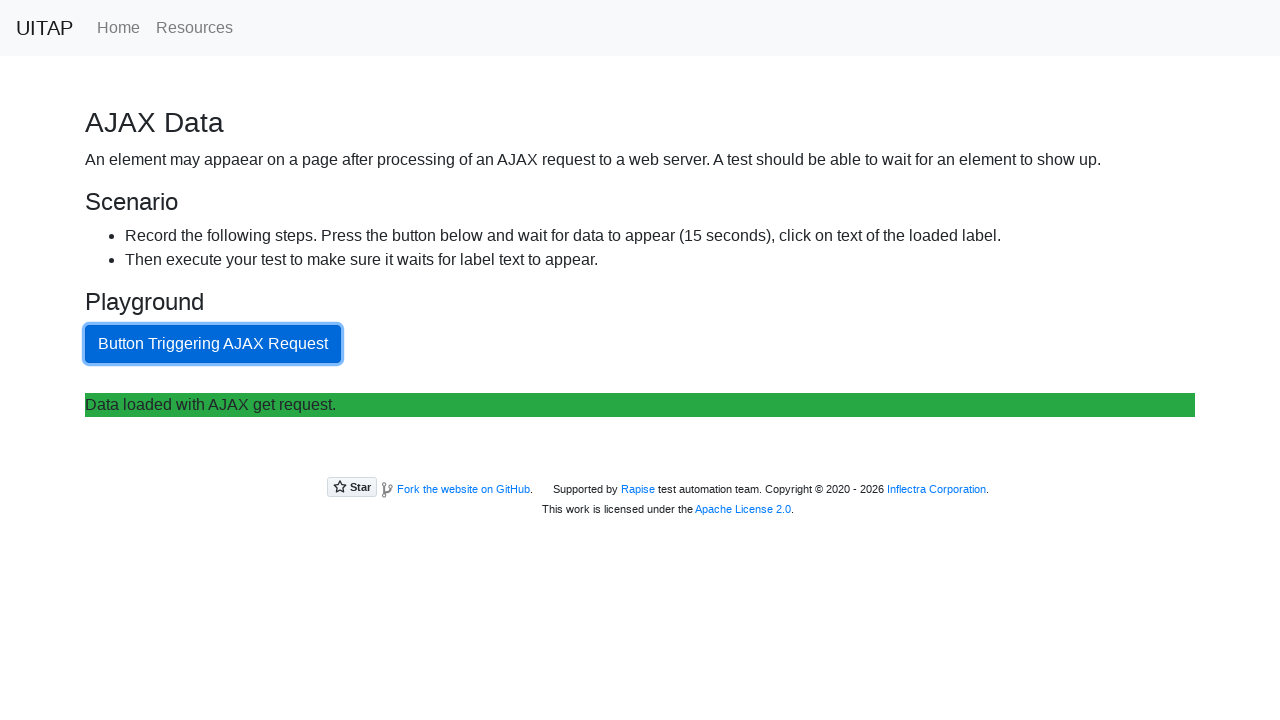

Retrieved content text from AJAX response
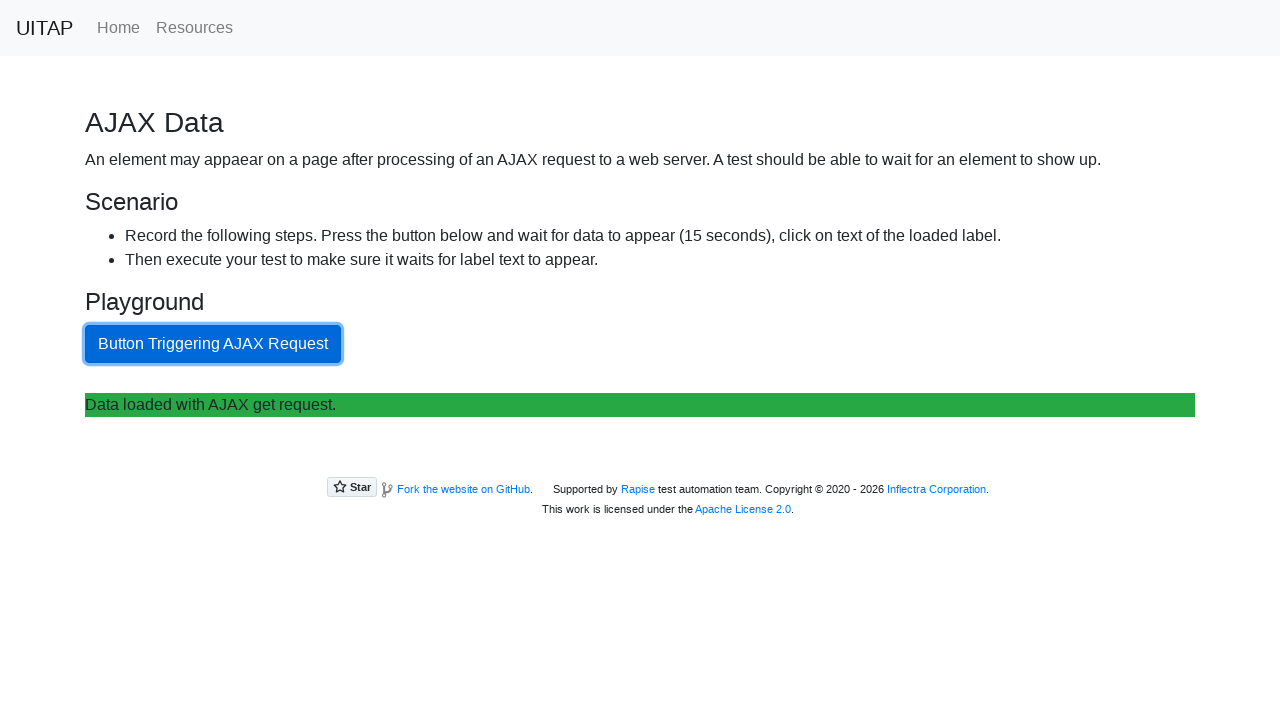

Verified that expected AJAX response text is present
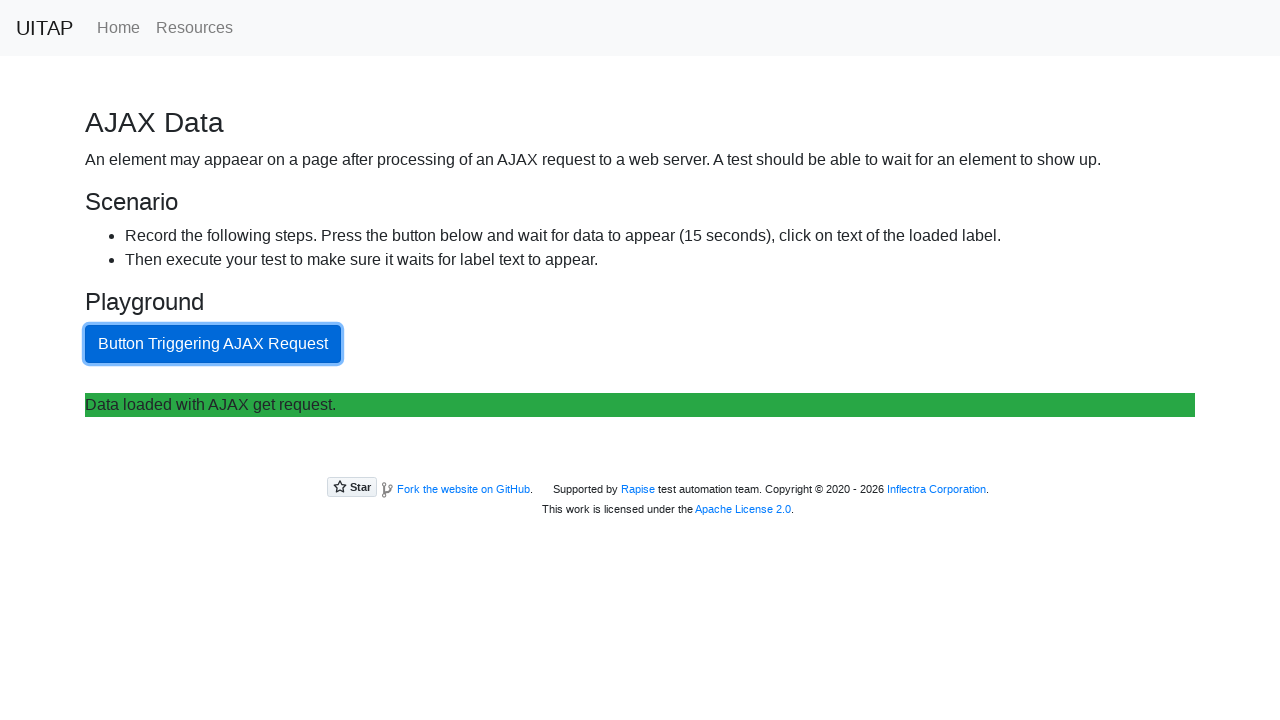

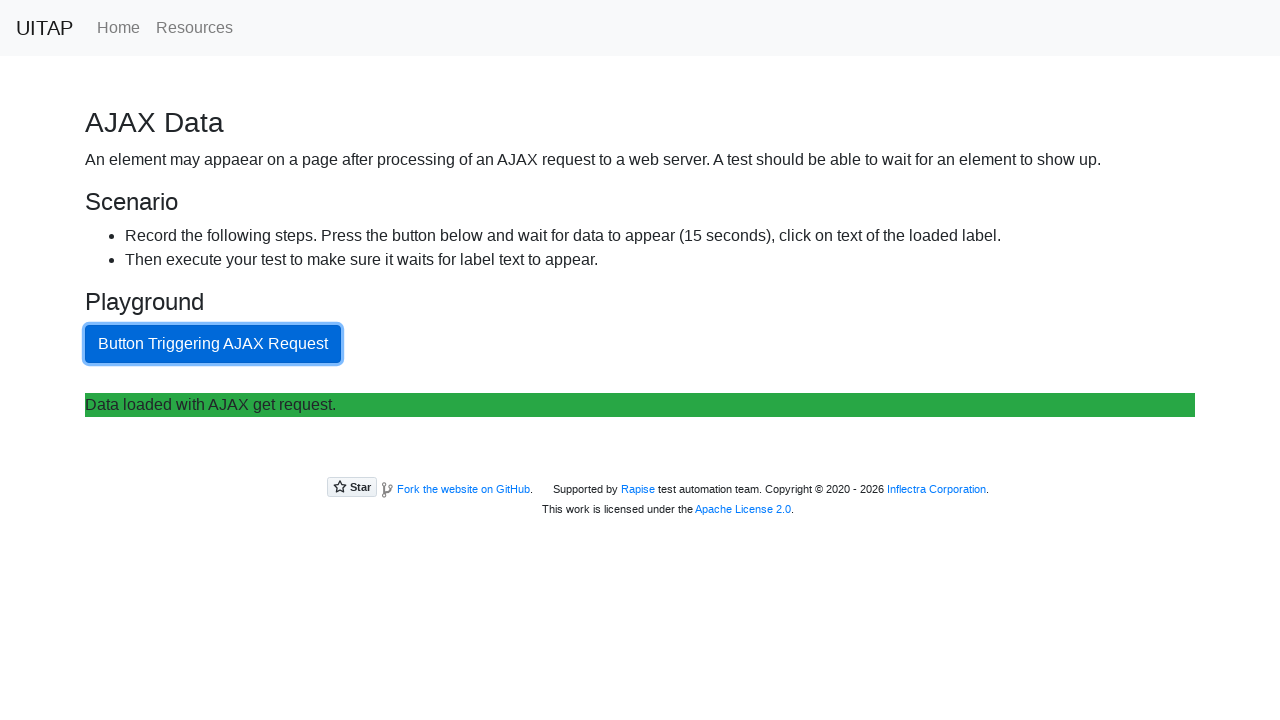